Navigates to YouTube homepage and maximizes the browser window to verify the page loads successfully

Starting URL: https://www.youtube.com/

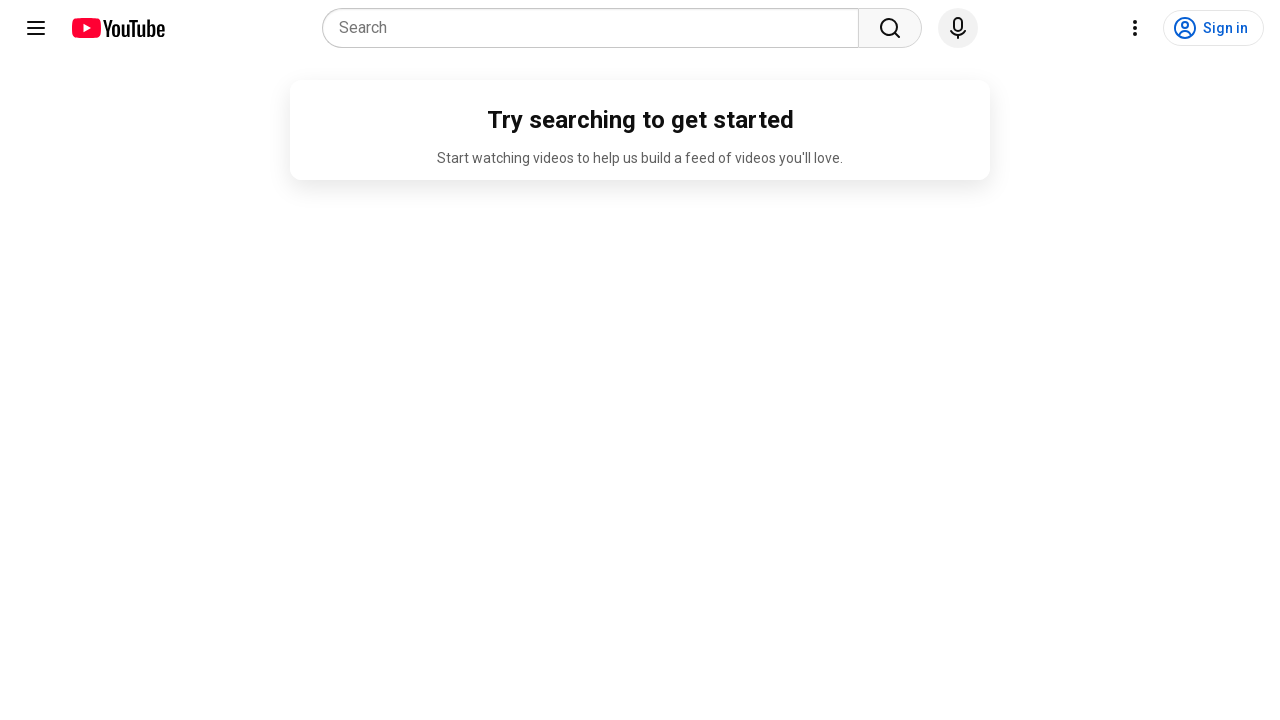

Set browser viewport to 1920x1080 to maximize window
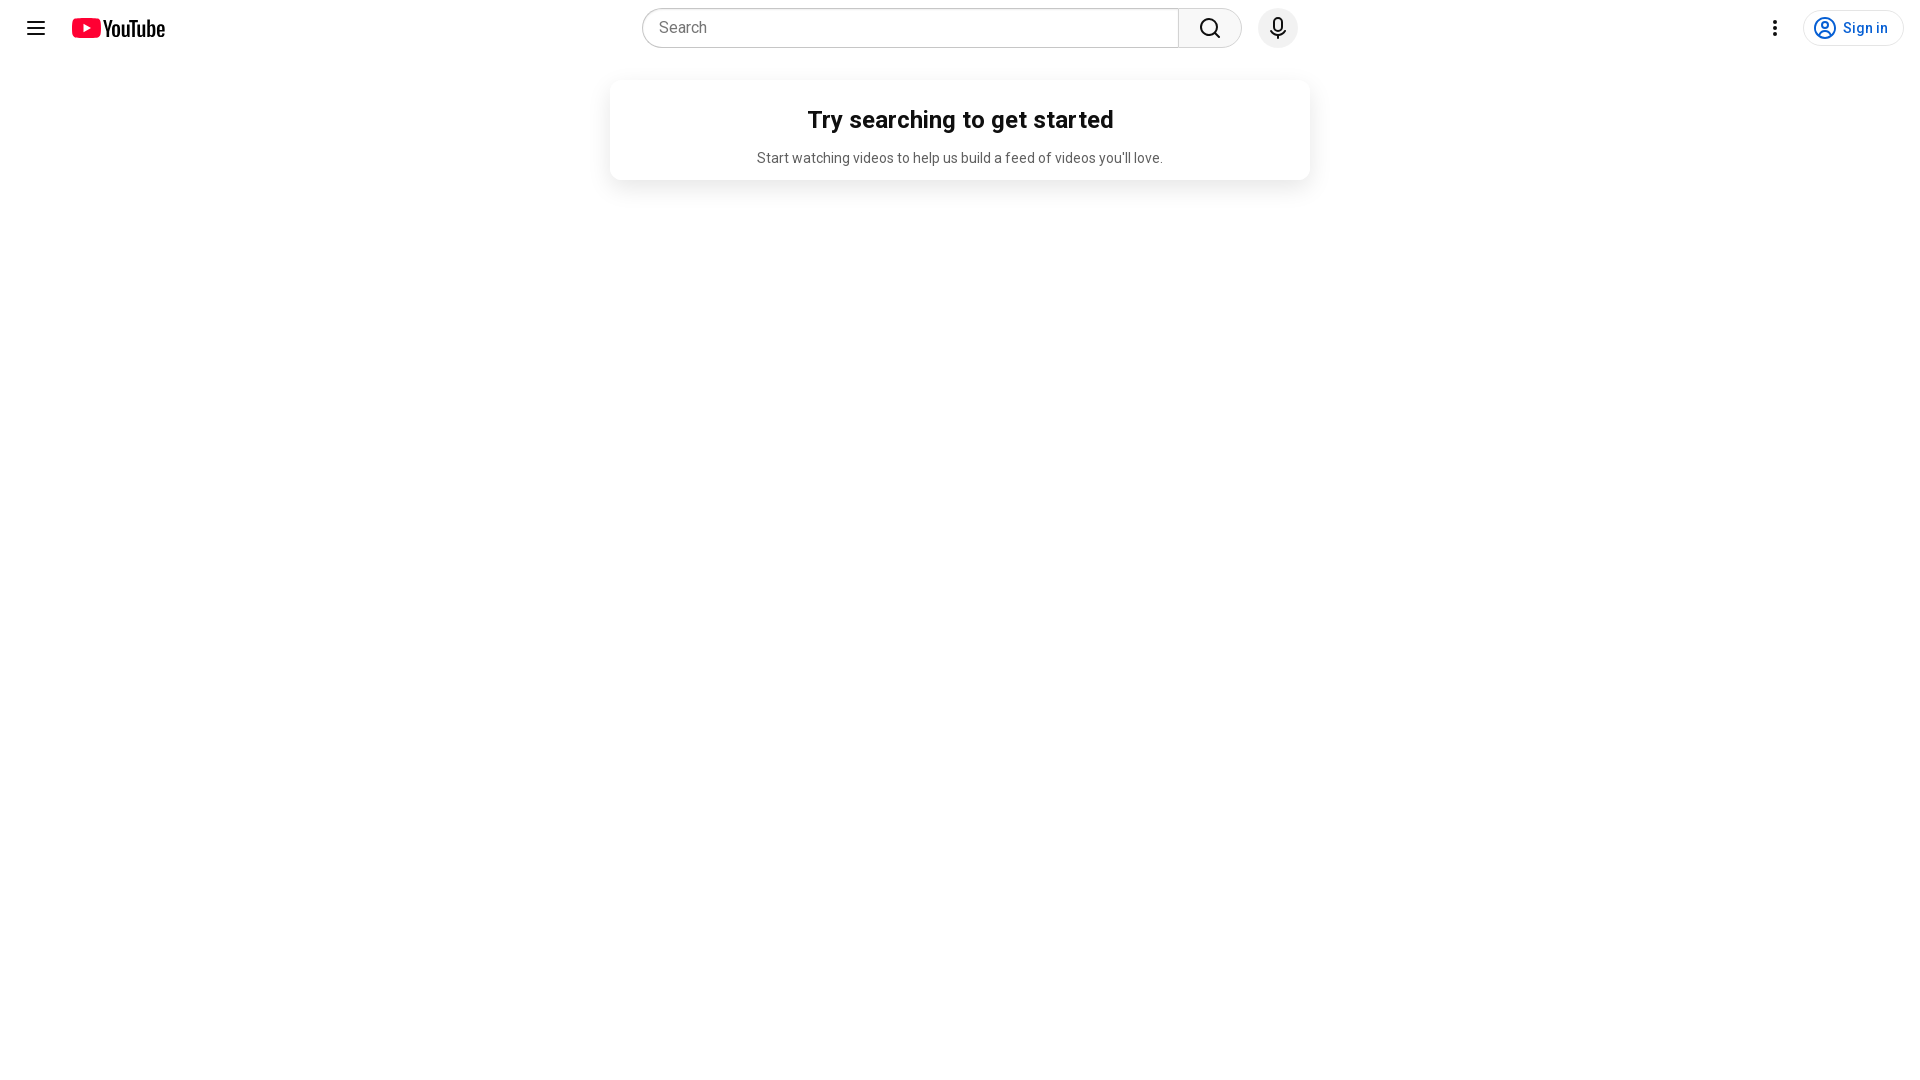

YouTube homepage loaded successfully with domcontentloaded state
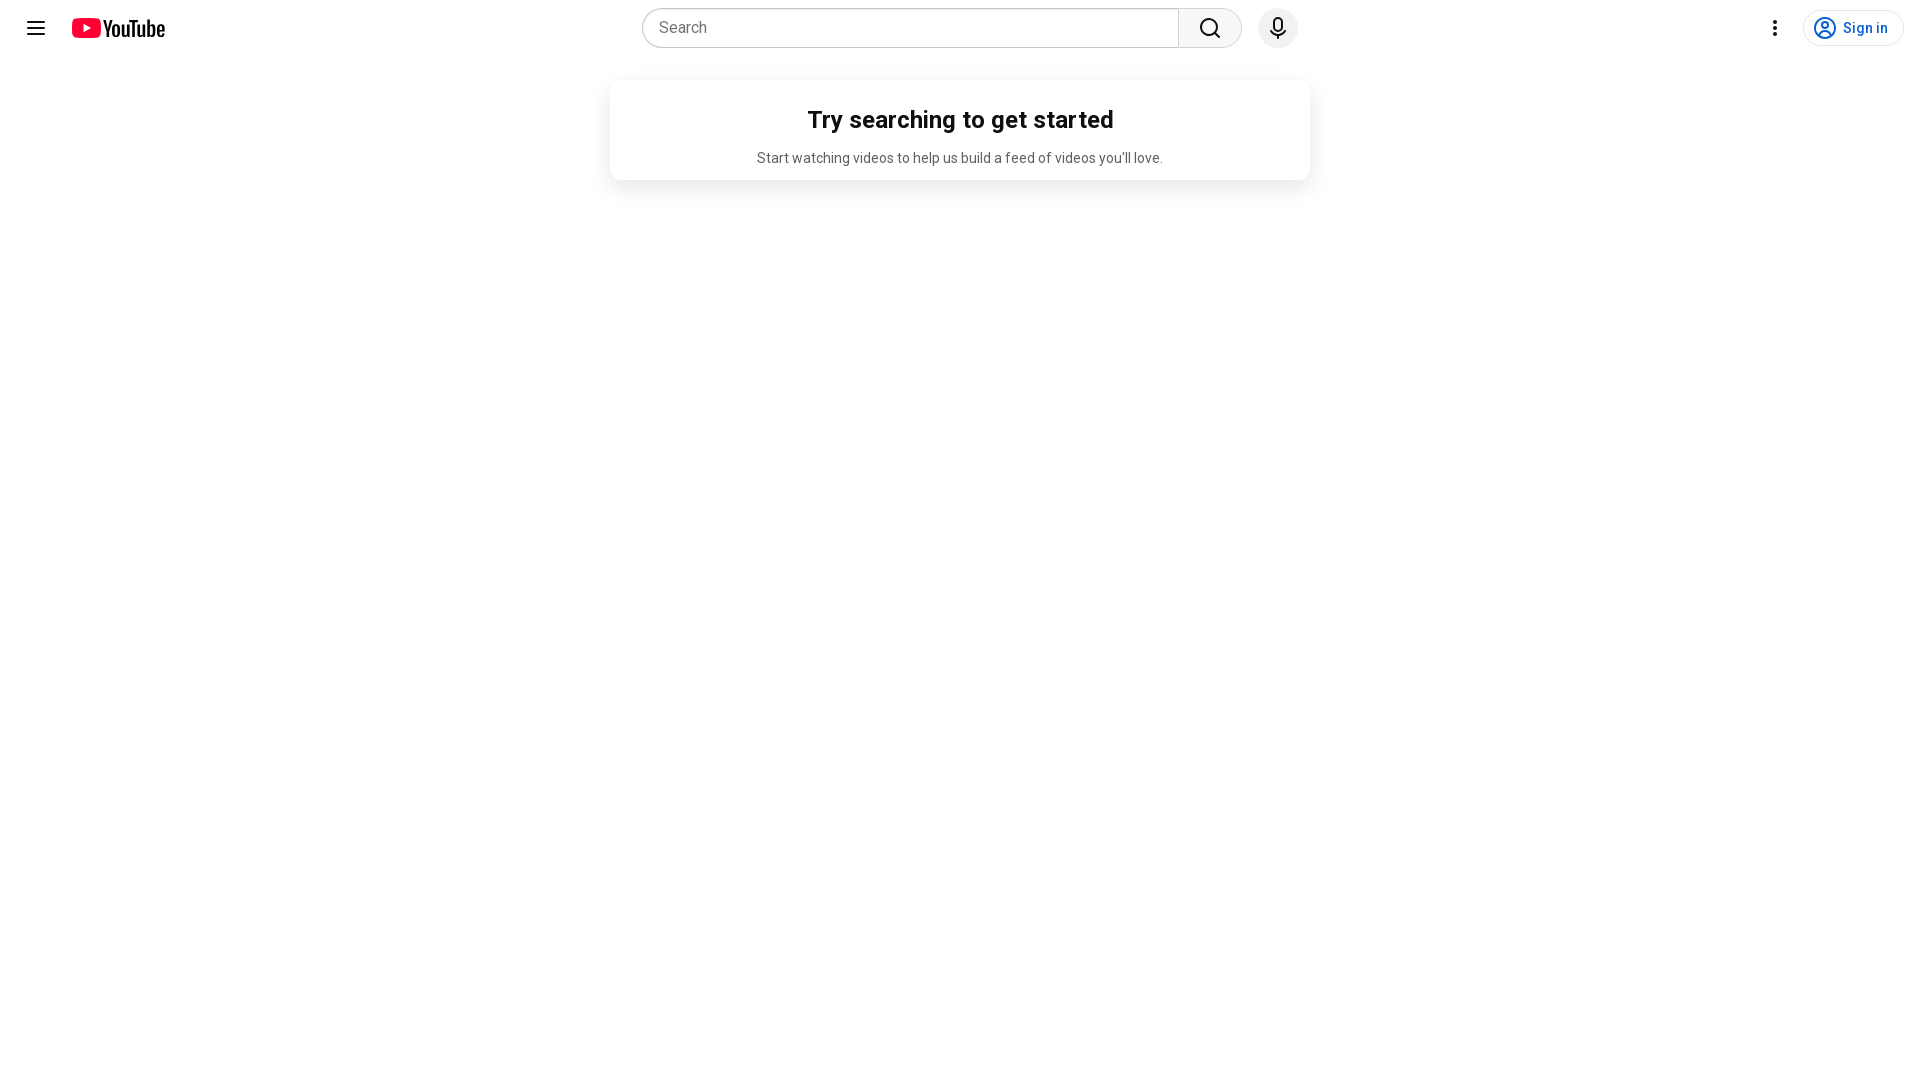

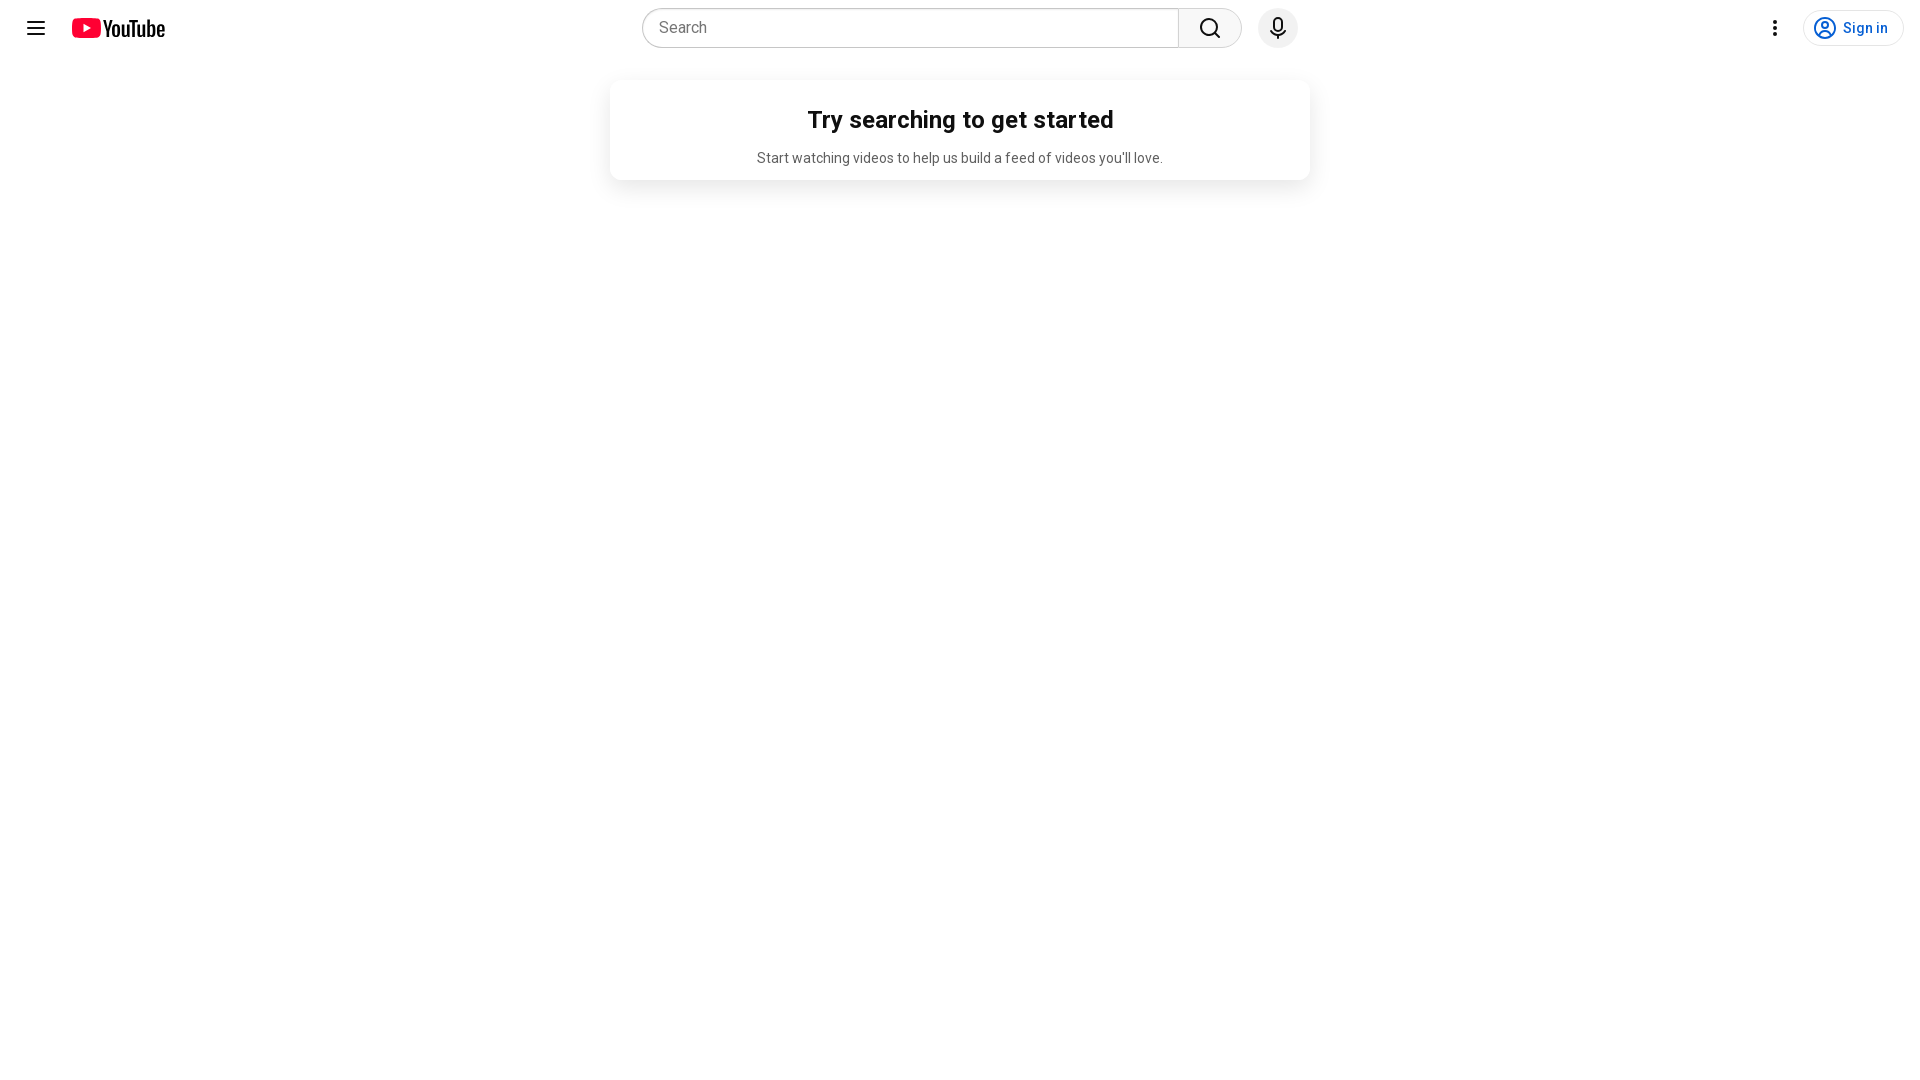